Tests date picker functionality by selecting a specific date (November 24, 2027) through calendar navigation and verifying the selected values

Starting URL: https://rahulshettyacademy.com/seleniumPractise/#/offers

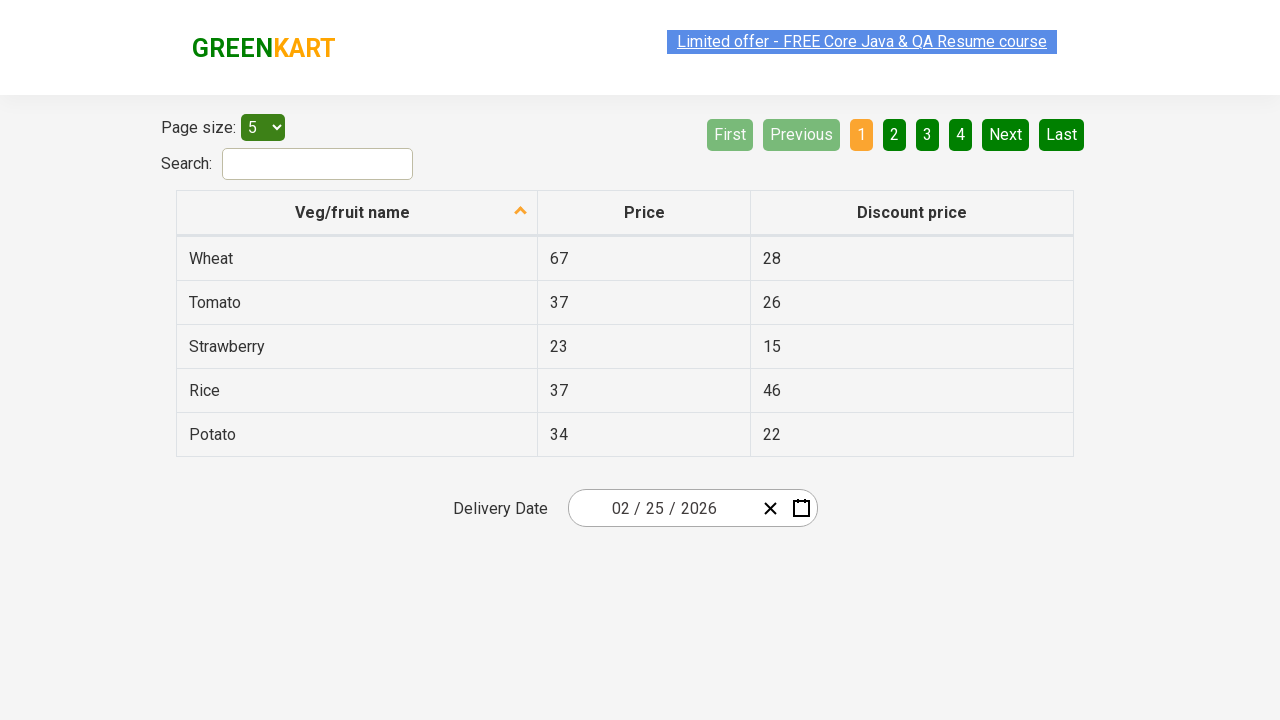

Clicked calendar button to open date picker at (801, 508) on .react-date-picker__calendar-button__icon
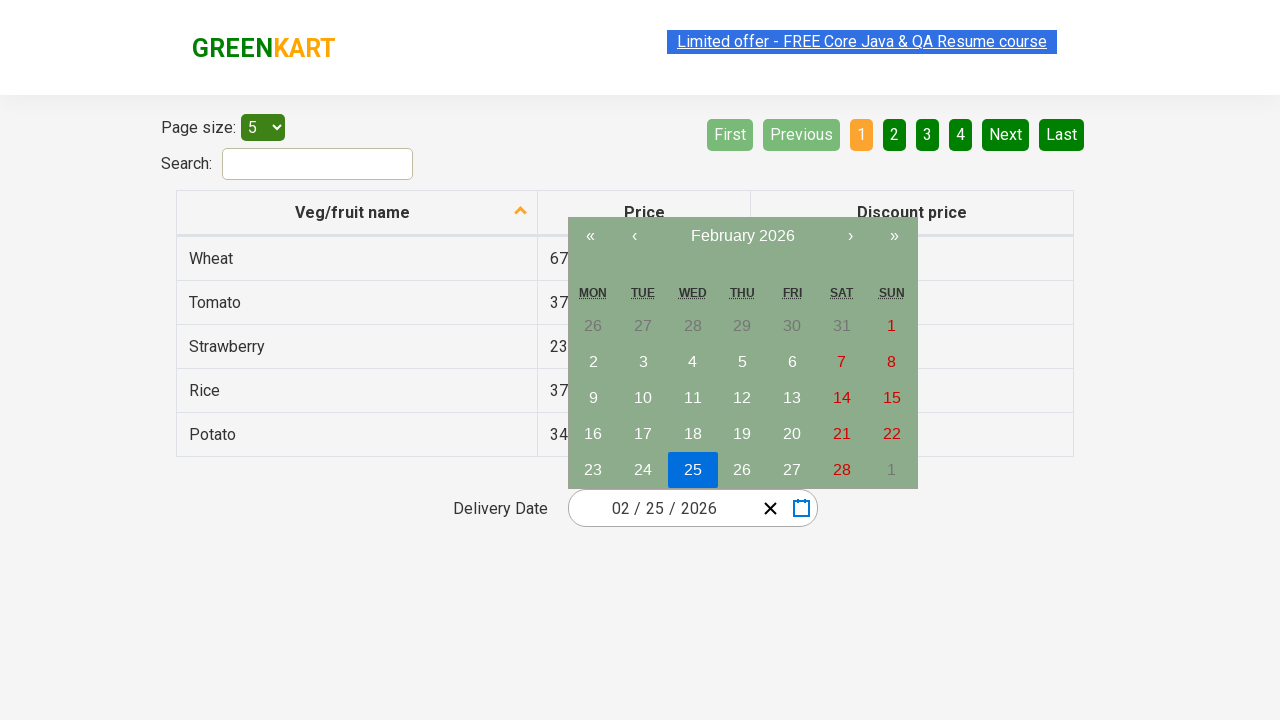

Clicked navigation label (1st click) to navigate to year selection at (742, 236) on .react-calendar__navigation__label
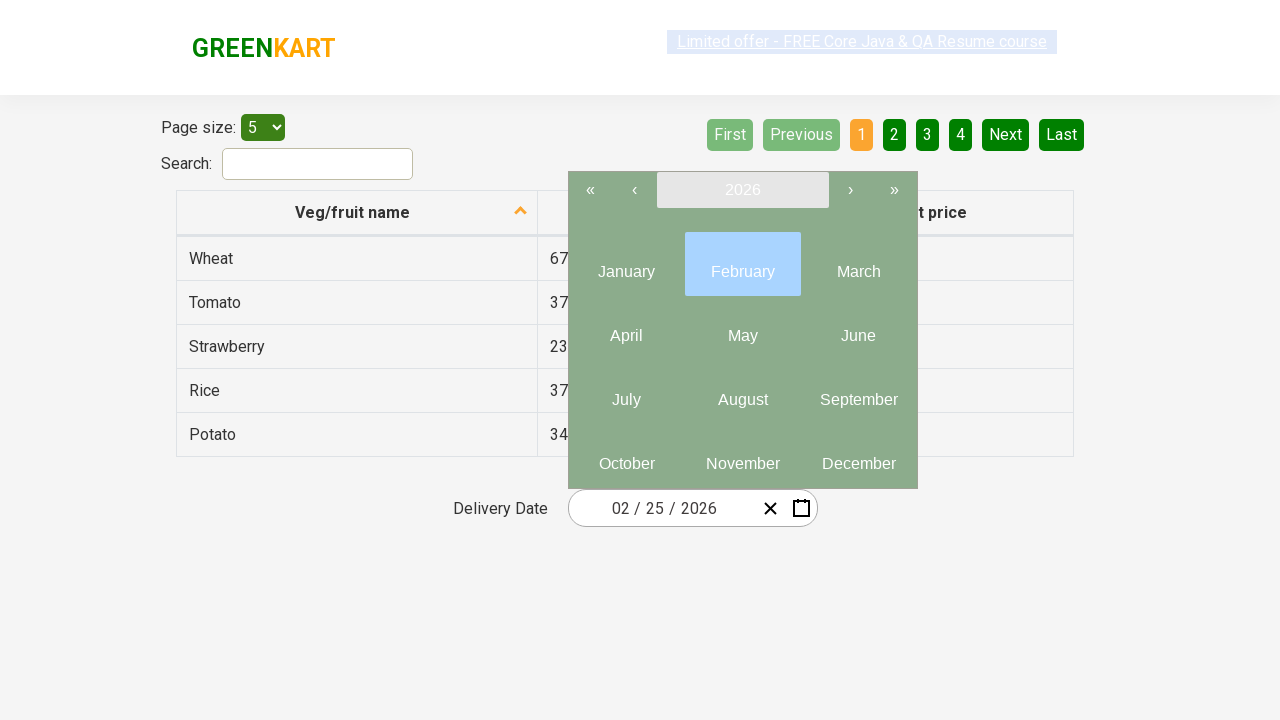

Clicked navigation label (2nd click) to reach year selection view at (742, 190) on .react-calendar__navigation__label
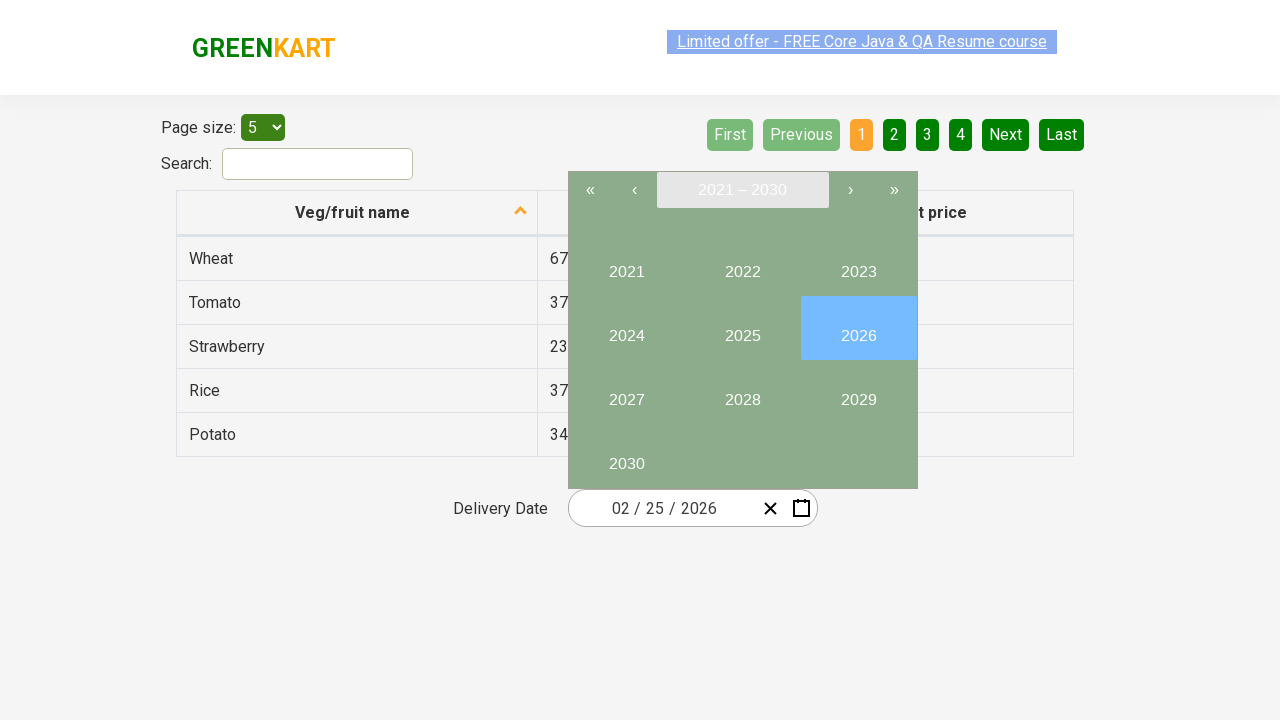

Selected year 2027 from calendar at (626, 392) on button:text('2027')
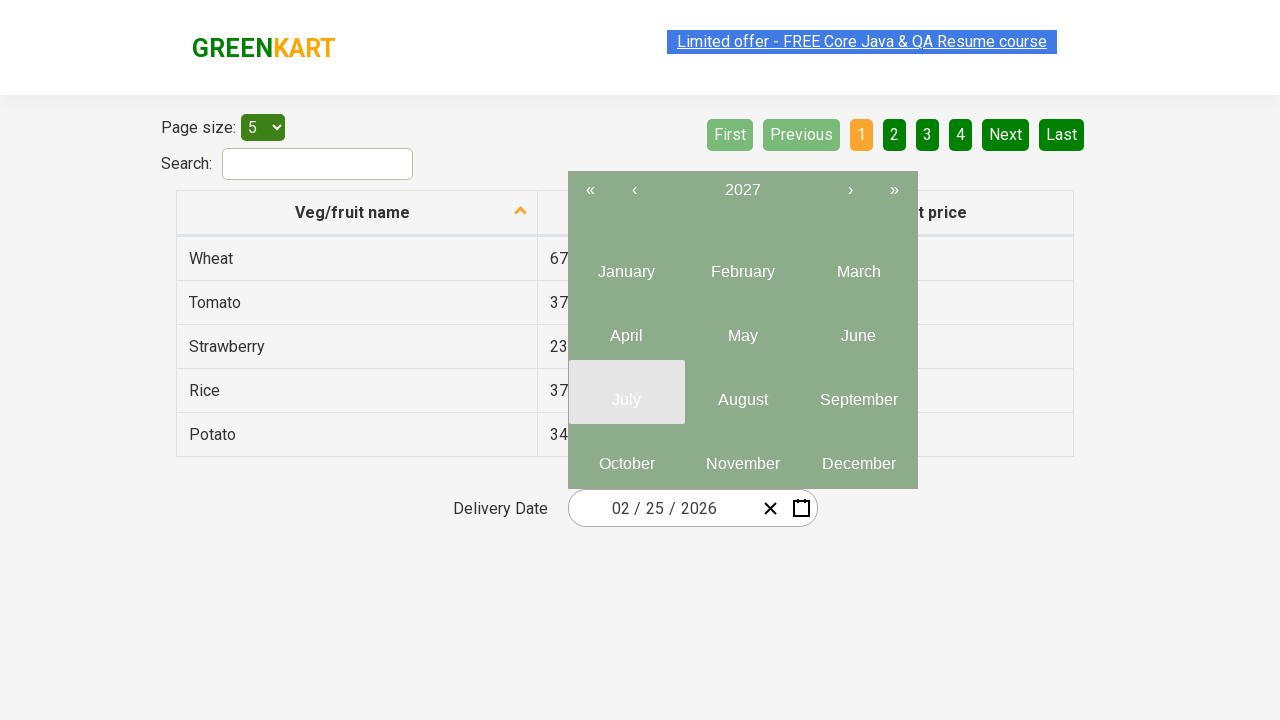

Selected November from calendar at (742, 464) on abbr:text('November')
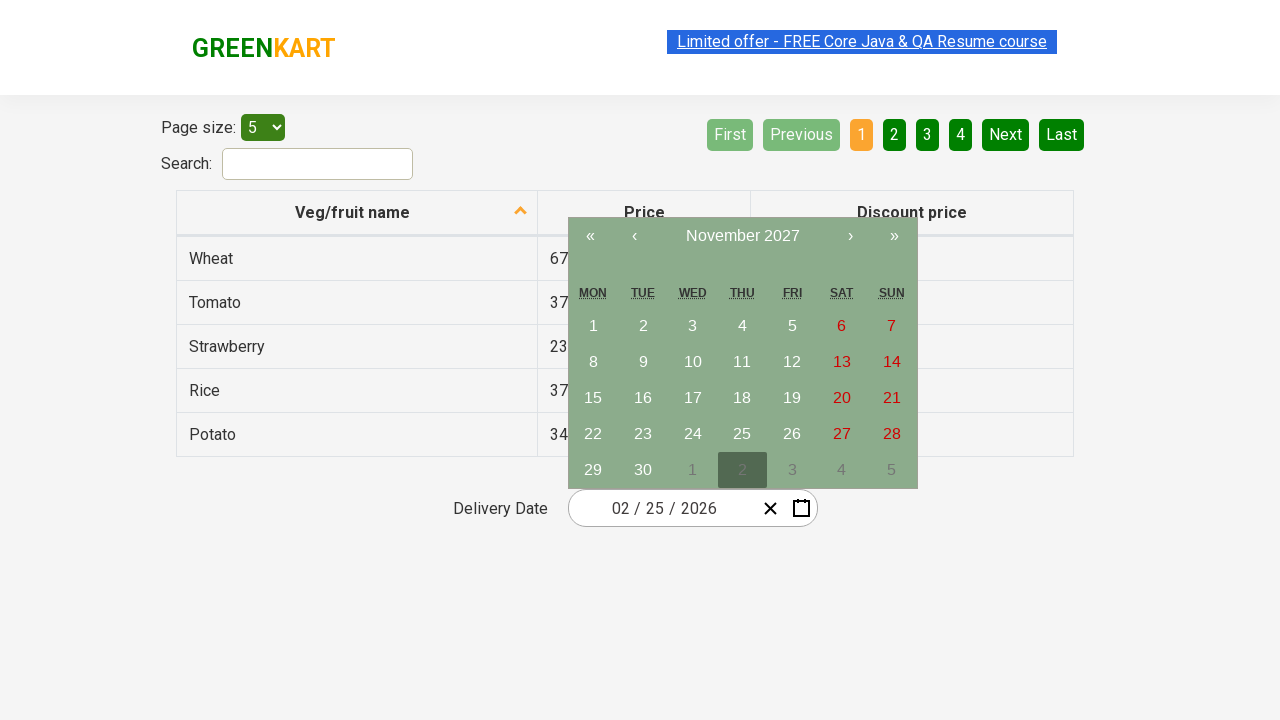

Selected day 24 from calendar at (693, 434) on abbr:text('24')
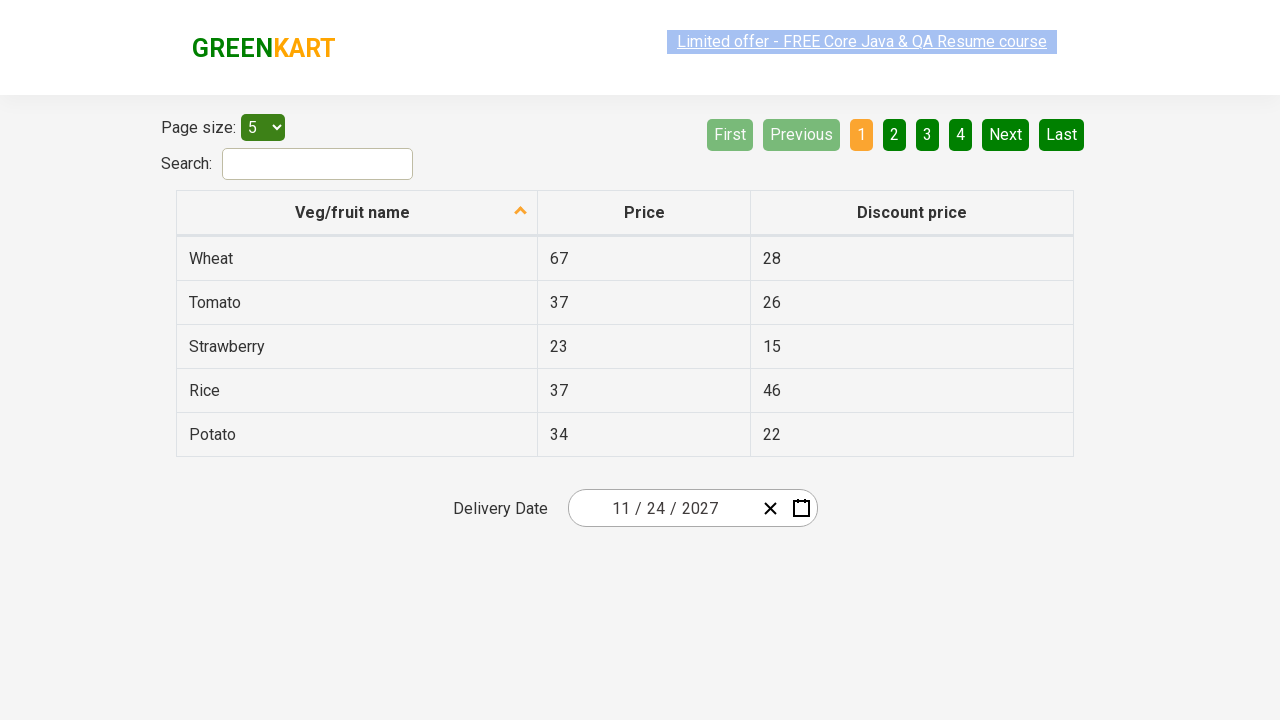

Located all date input elements for verification
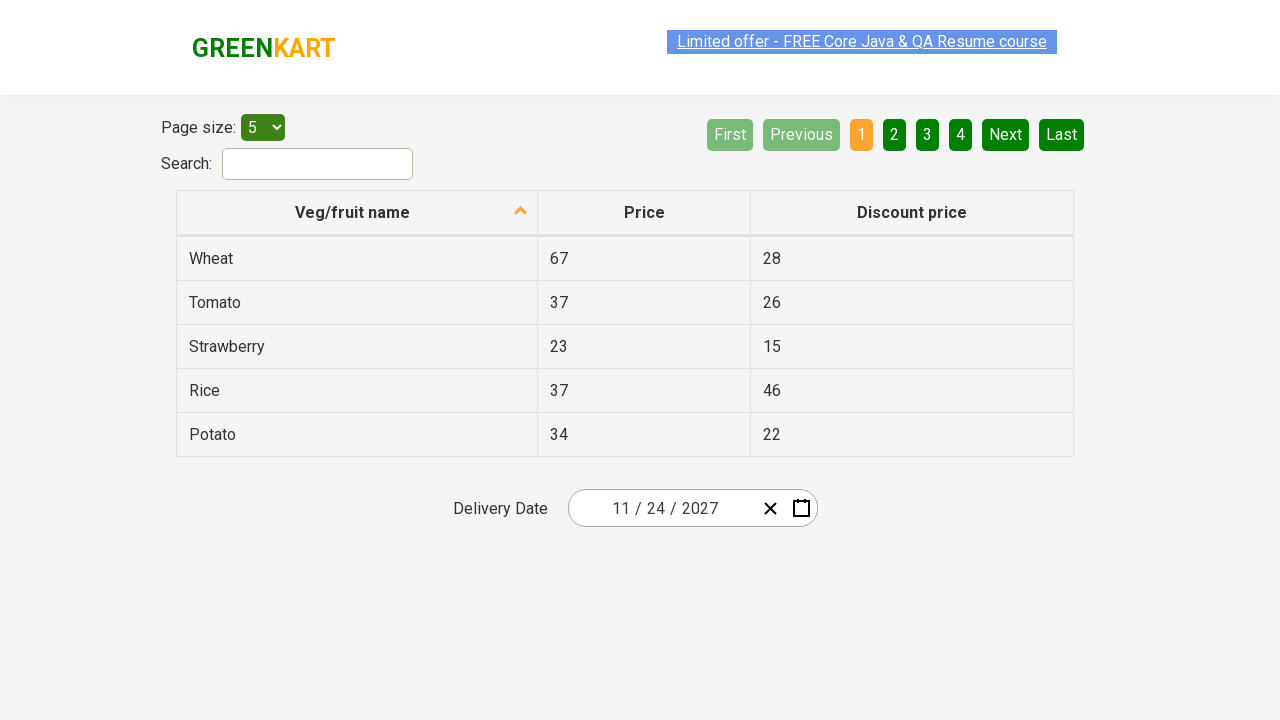

Verified input element 1: expected '11' and confirmed actual value is '11'
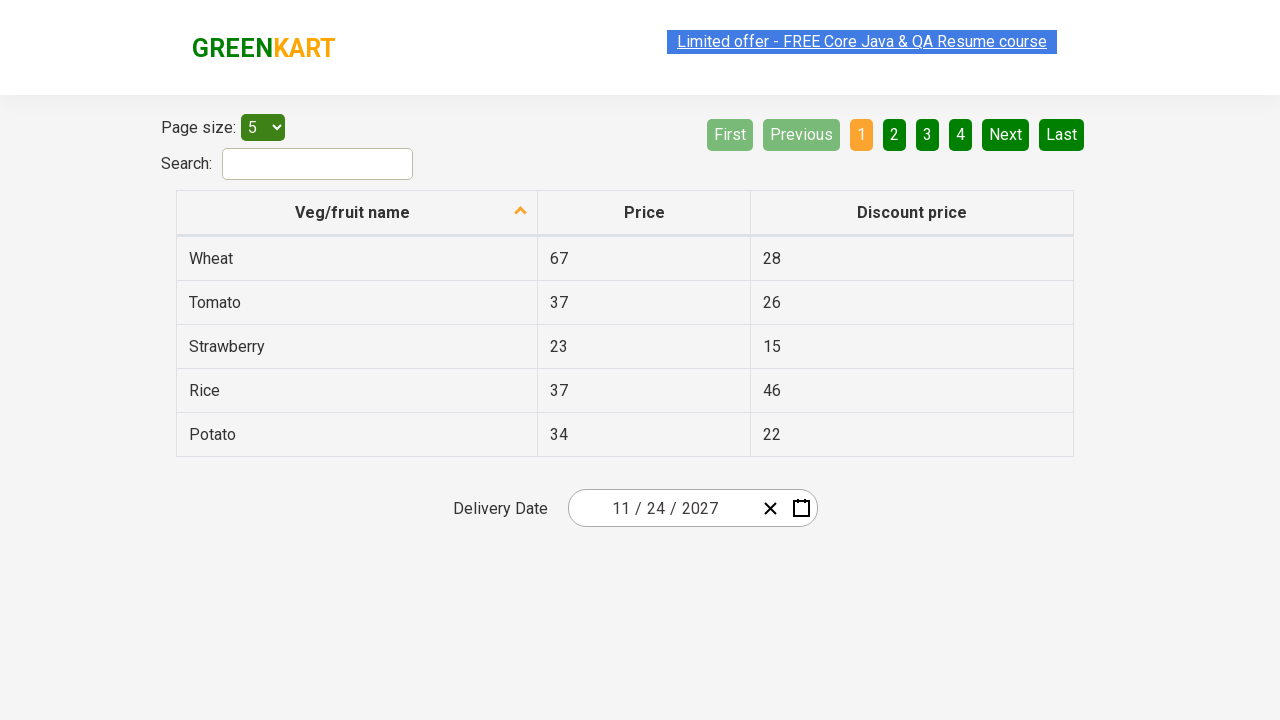

Verified input element 2: expected '24' and confirmed actual value is '24'
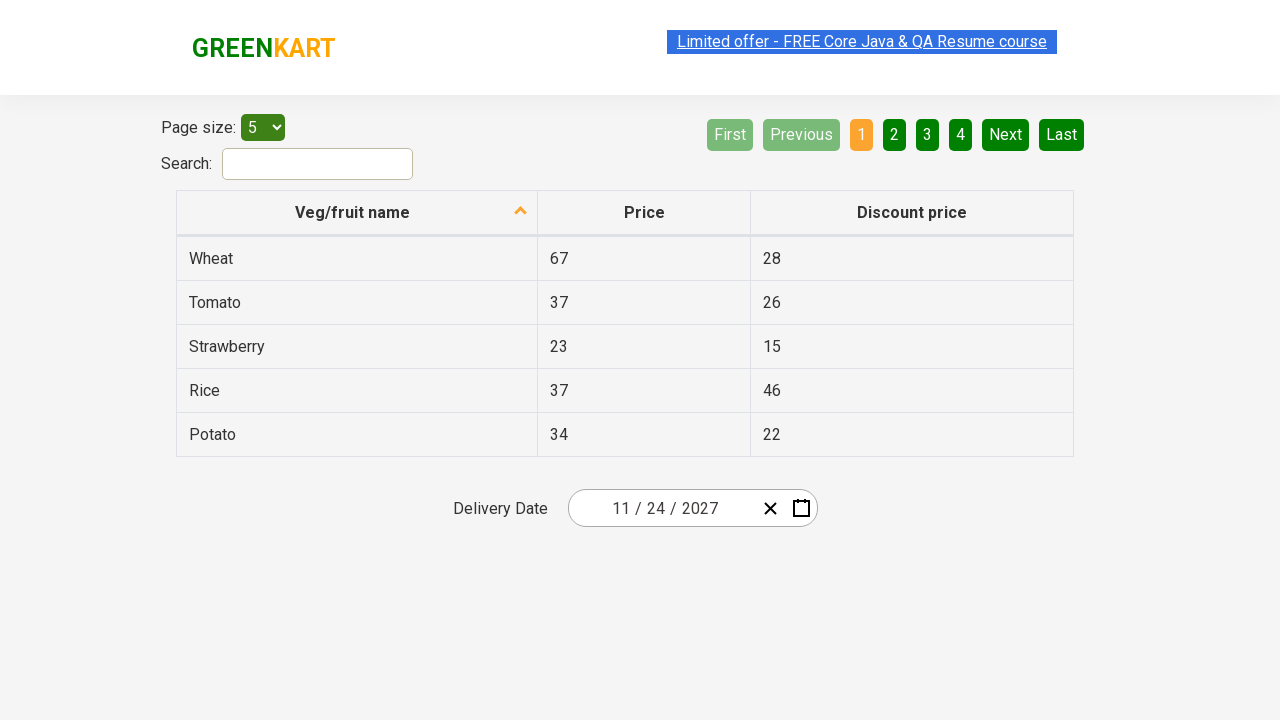

Verified input element 3: expected '2027' and confirmed actual value is '2027'
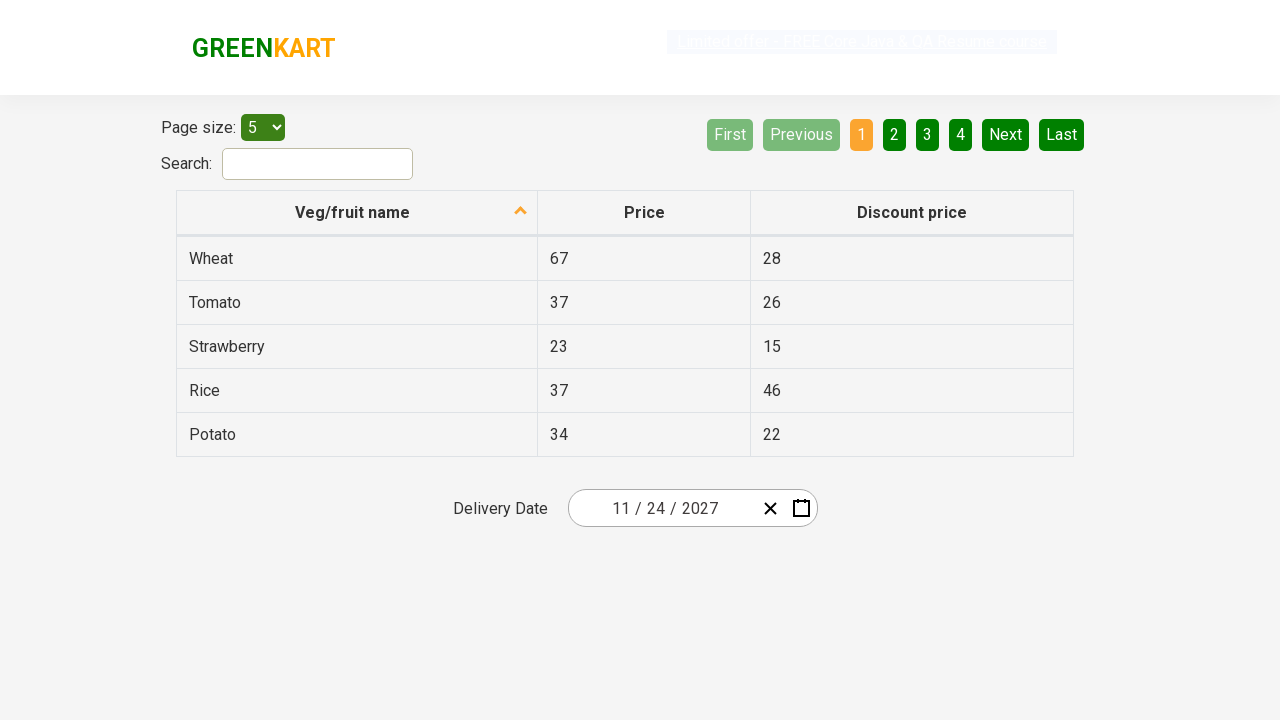

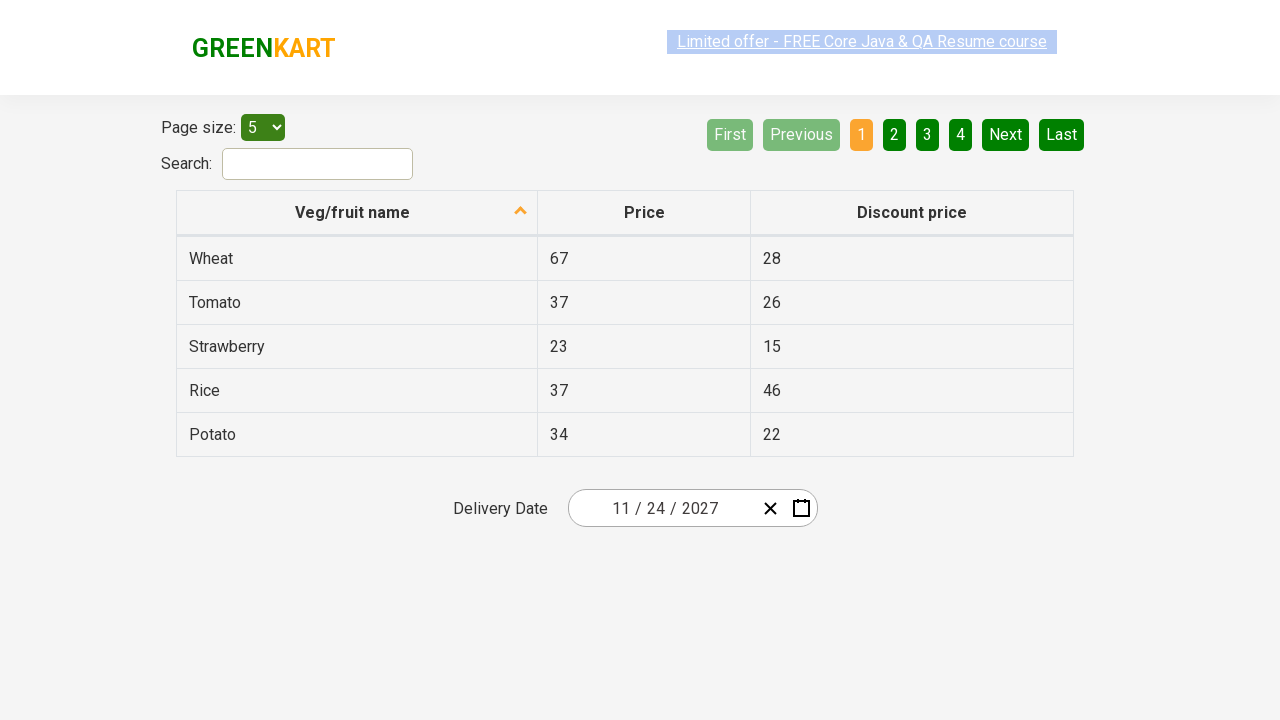